Tests checkbox functionality by finding all checkboxes on the page and verifying their checked/unchecked states using both attribute lookup and isSelected methods

Starting URL: http://the-internet.herokuapp.com/checkboxes

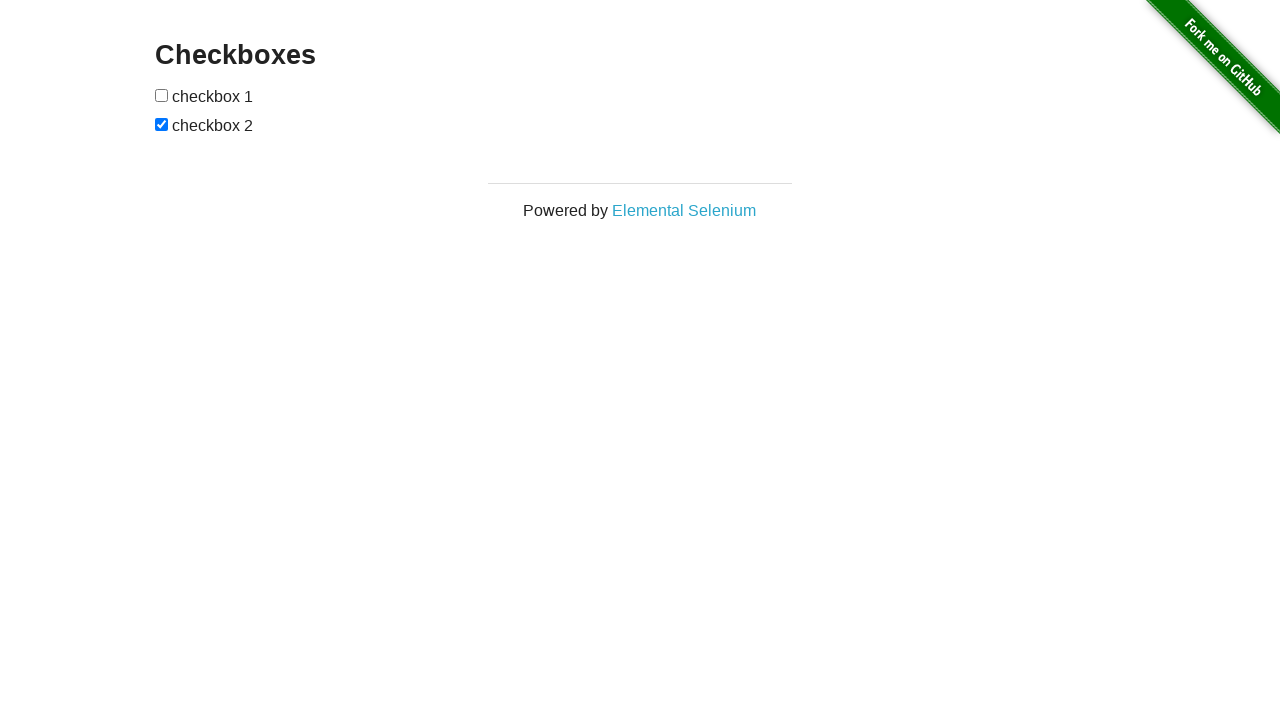

Waited for checkboxes to be present on the page
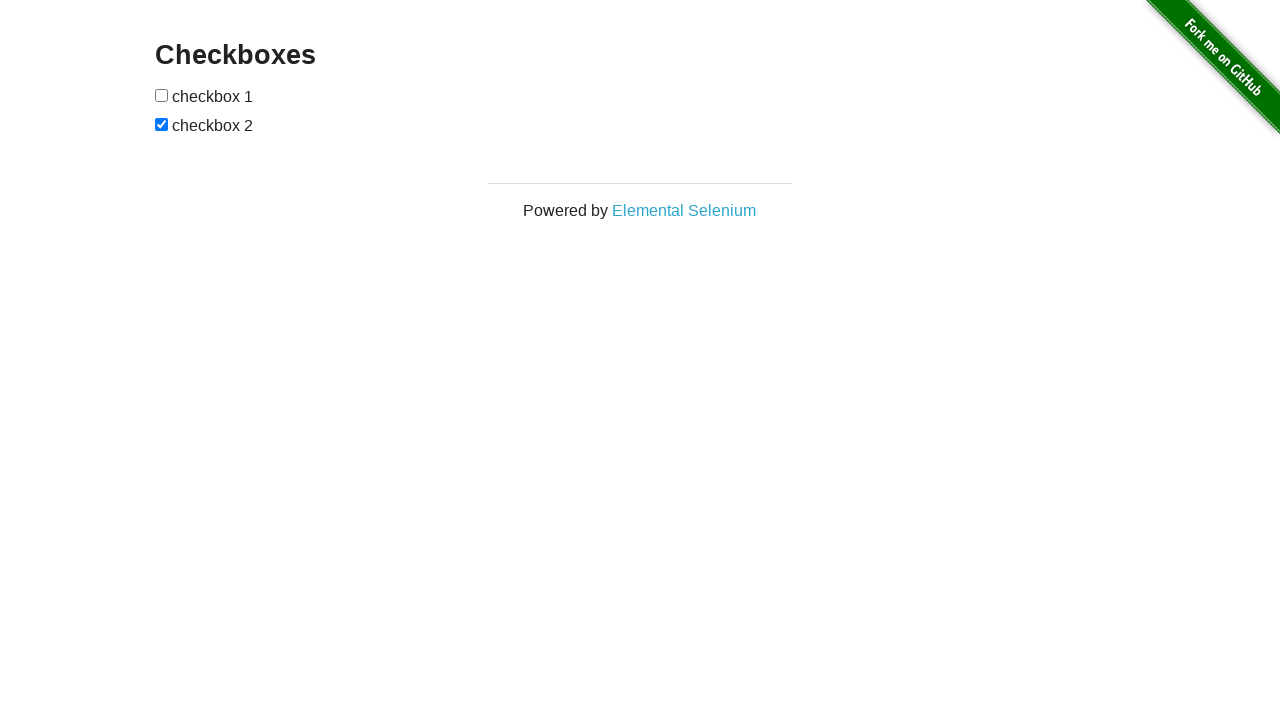

Located all checkboxes on the page
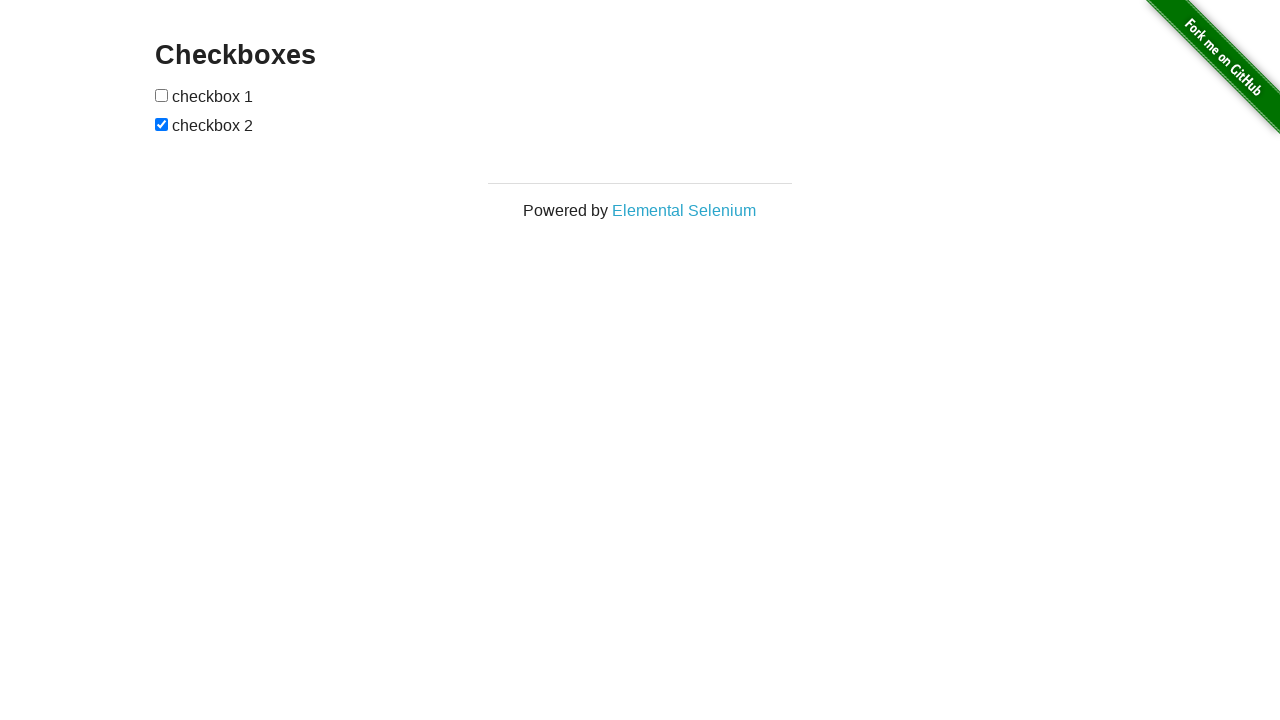

Retrieved last checkbox (index 1)
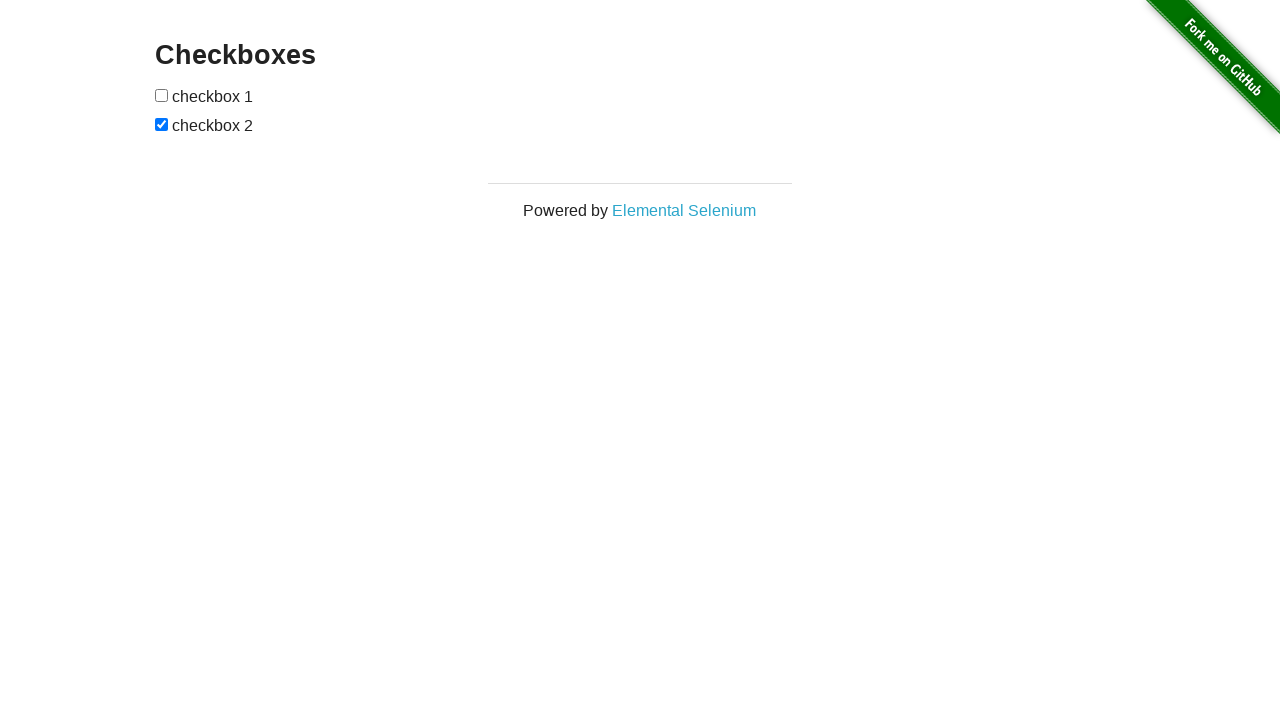

Verified last checkbox is checked
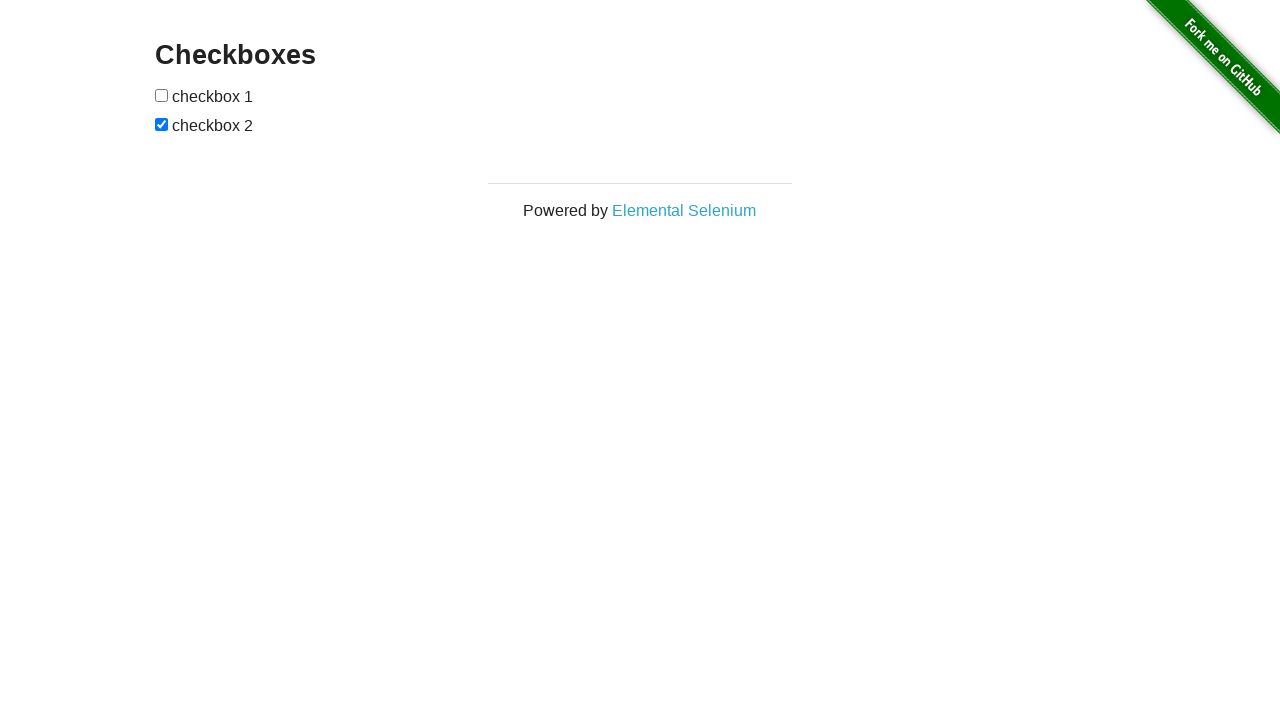

Retrieved first checkbox (index 0)
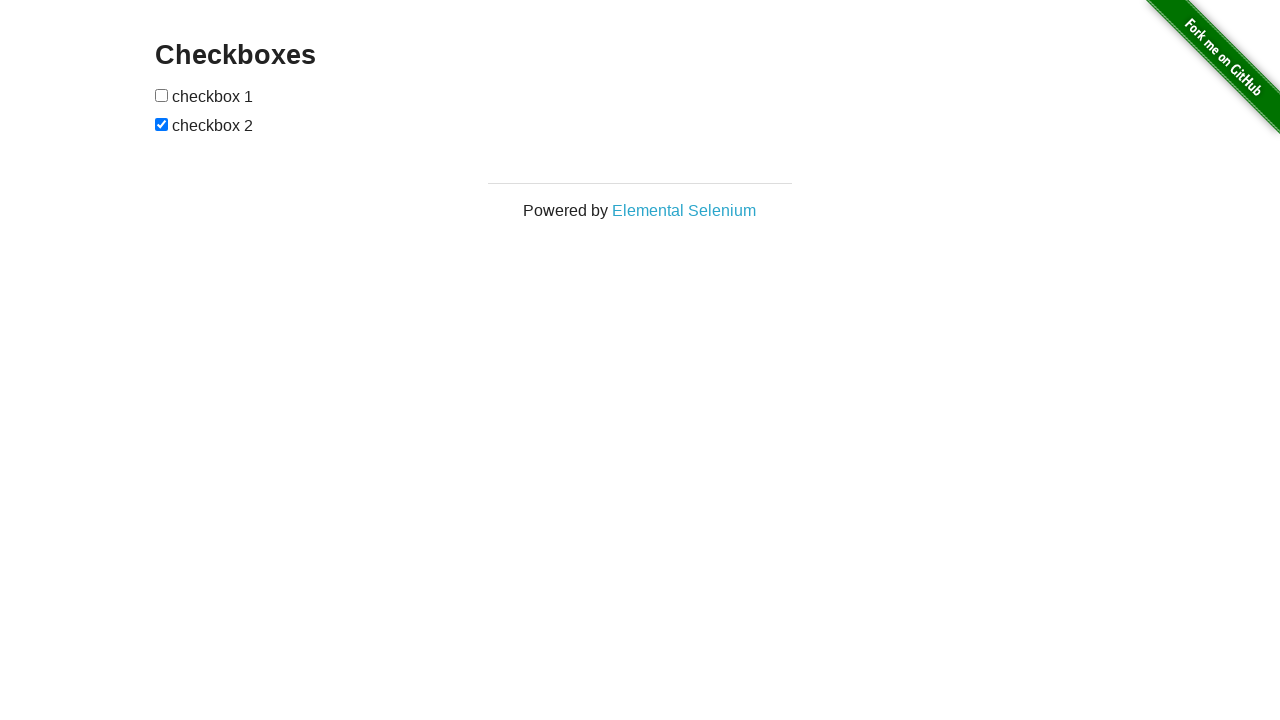

Verified first checkbox is not checked
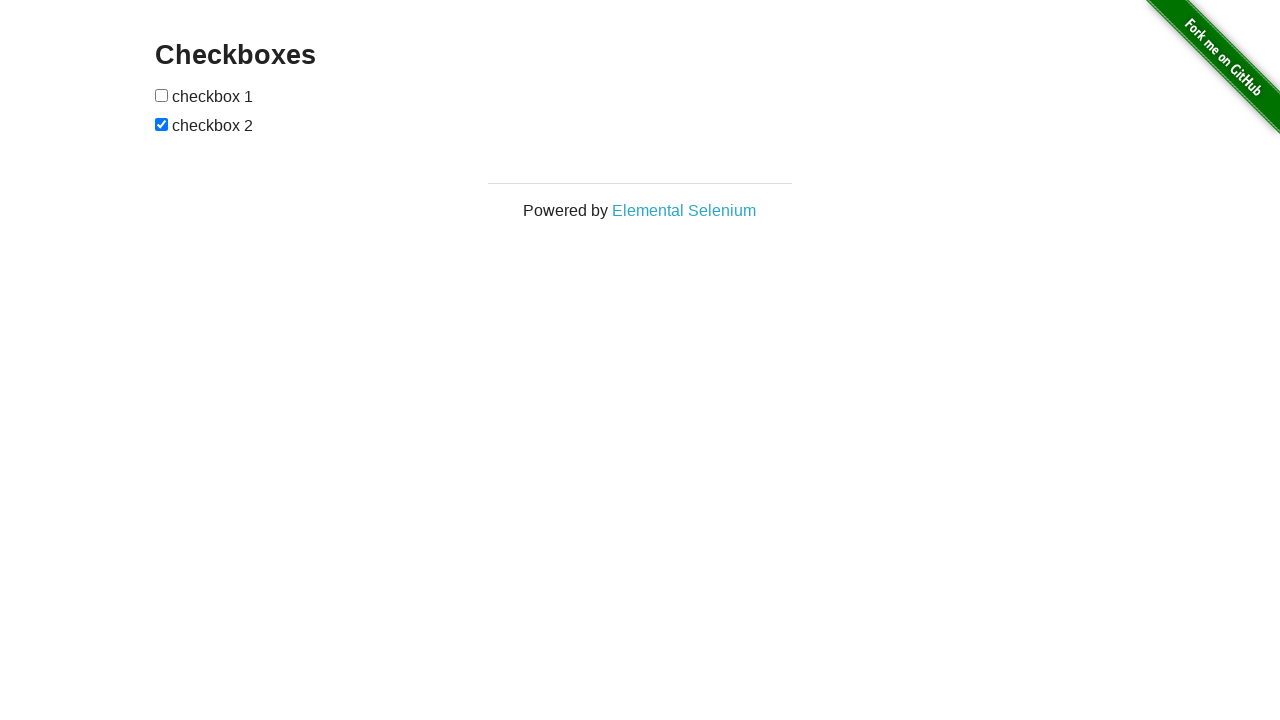

Clicked first checkbox to check it at (162, 95) on input[type="checkbox"] >> nth=0
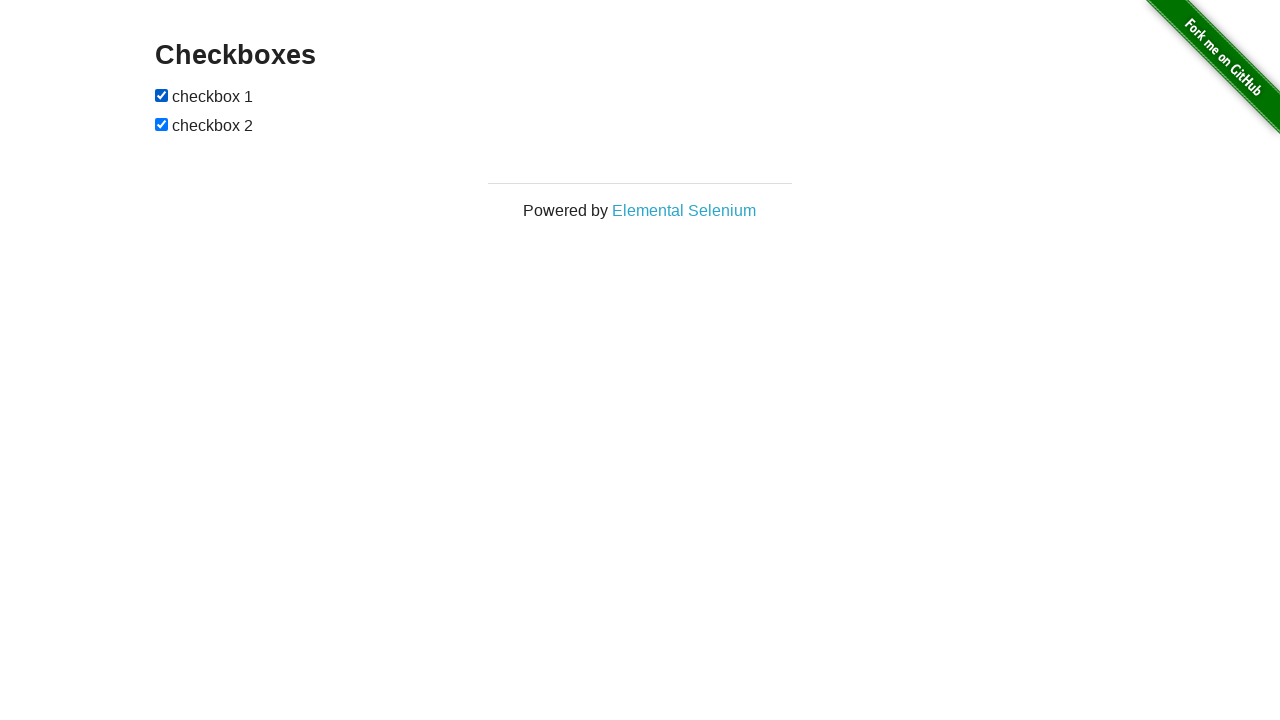

Verified first checkbox is now checked after clicking
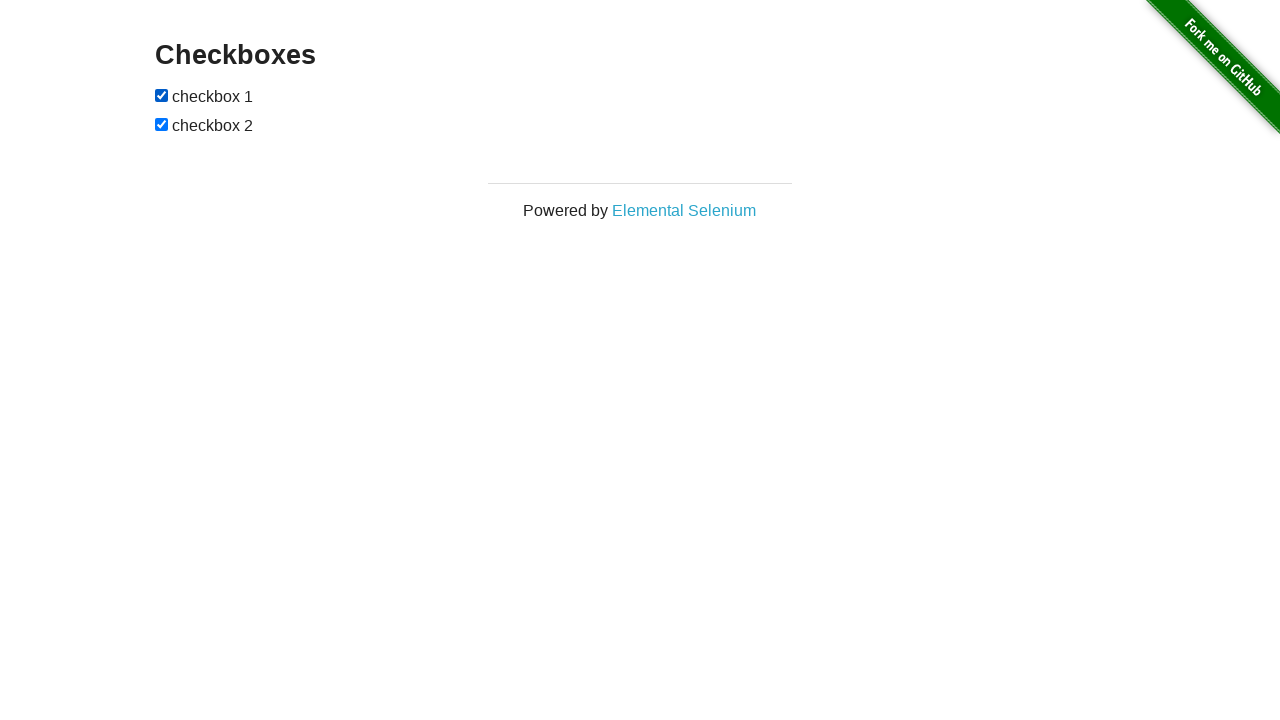

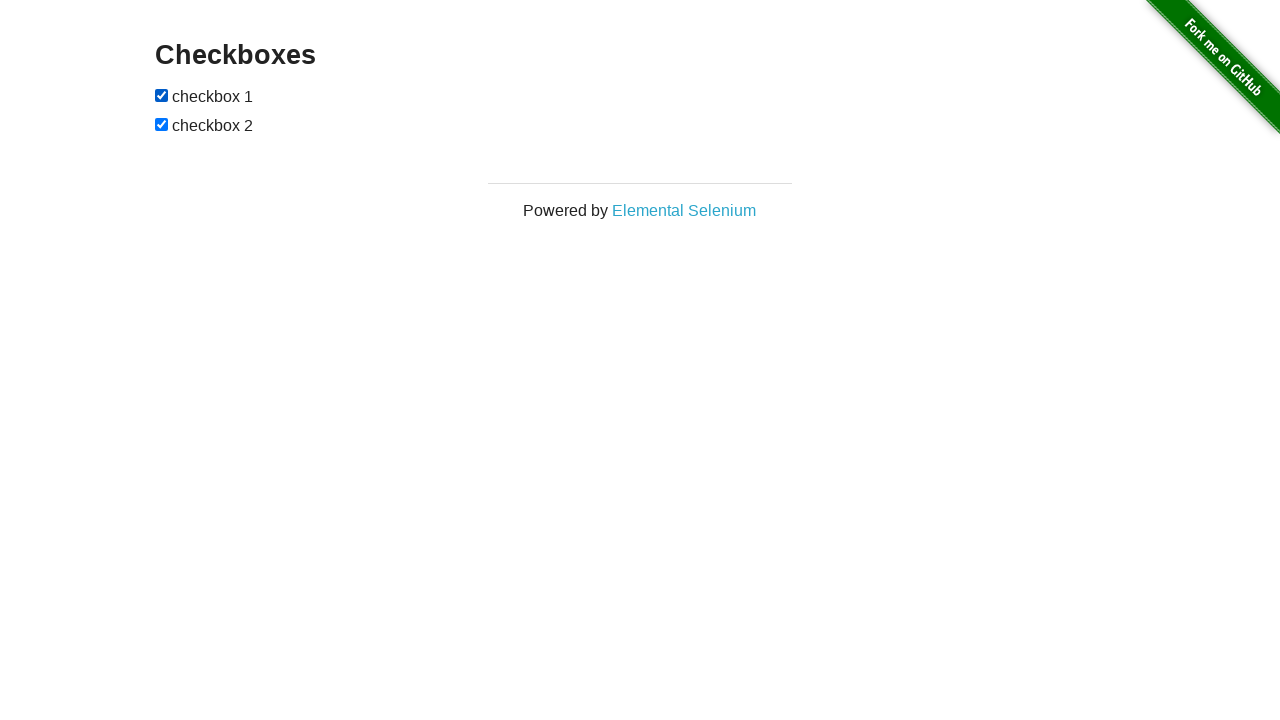